Tests confirmation alert handling with scrolling to the button and accepting the confirmation

Starting URL: https://demoqa.com/alerts

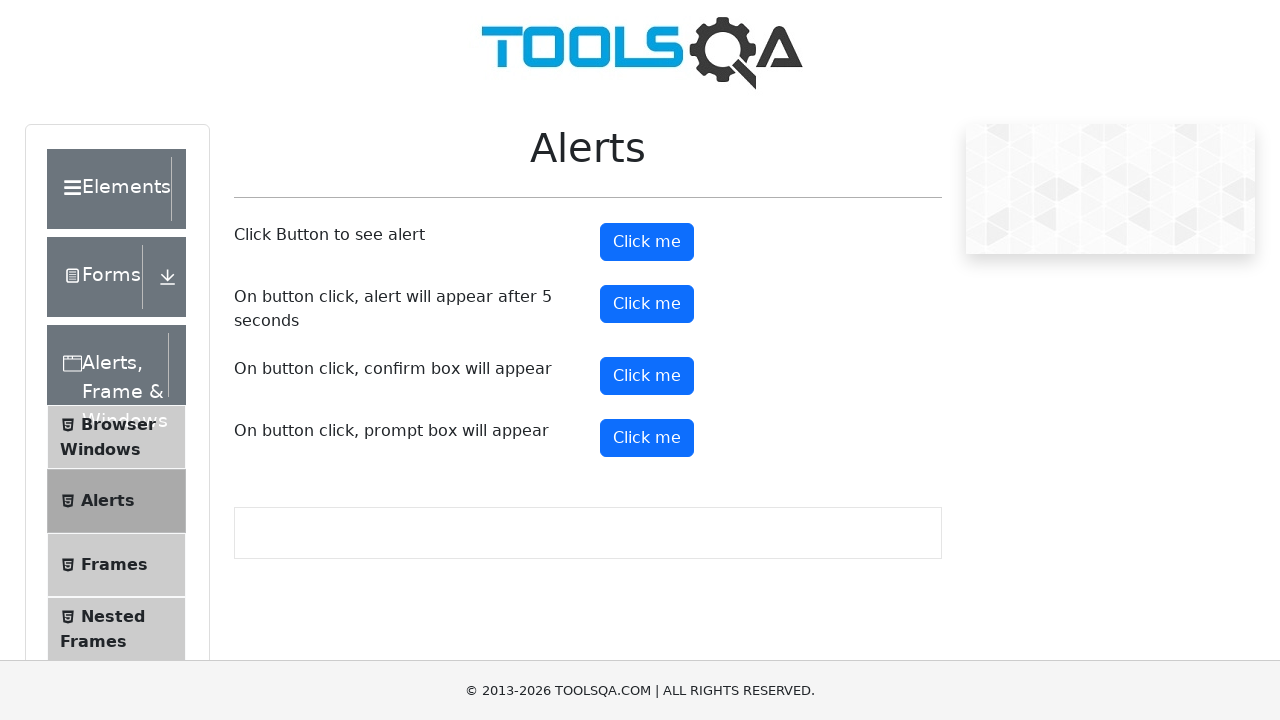

Scrolled down 50 pixels to make confirm button visible
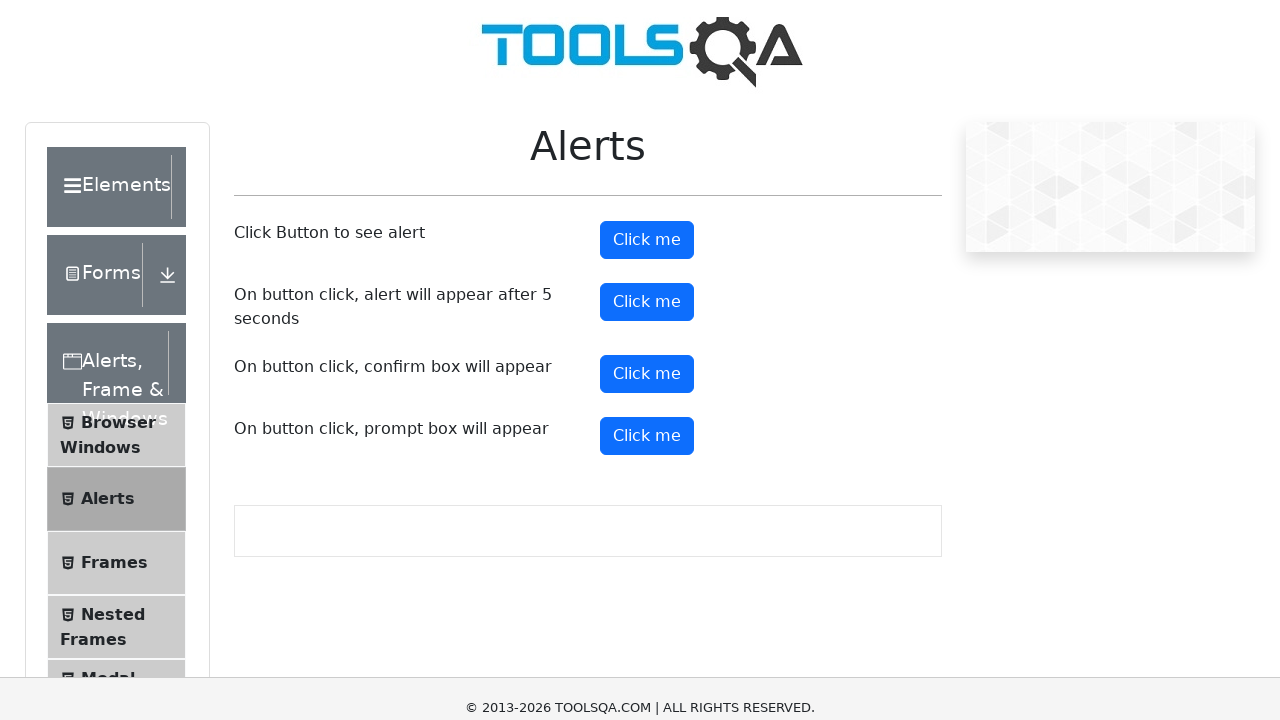

Set up dialog handler to accept confirmation alerts
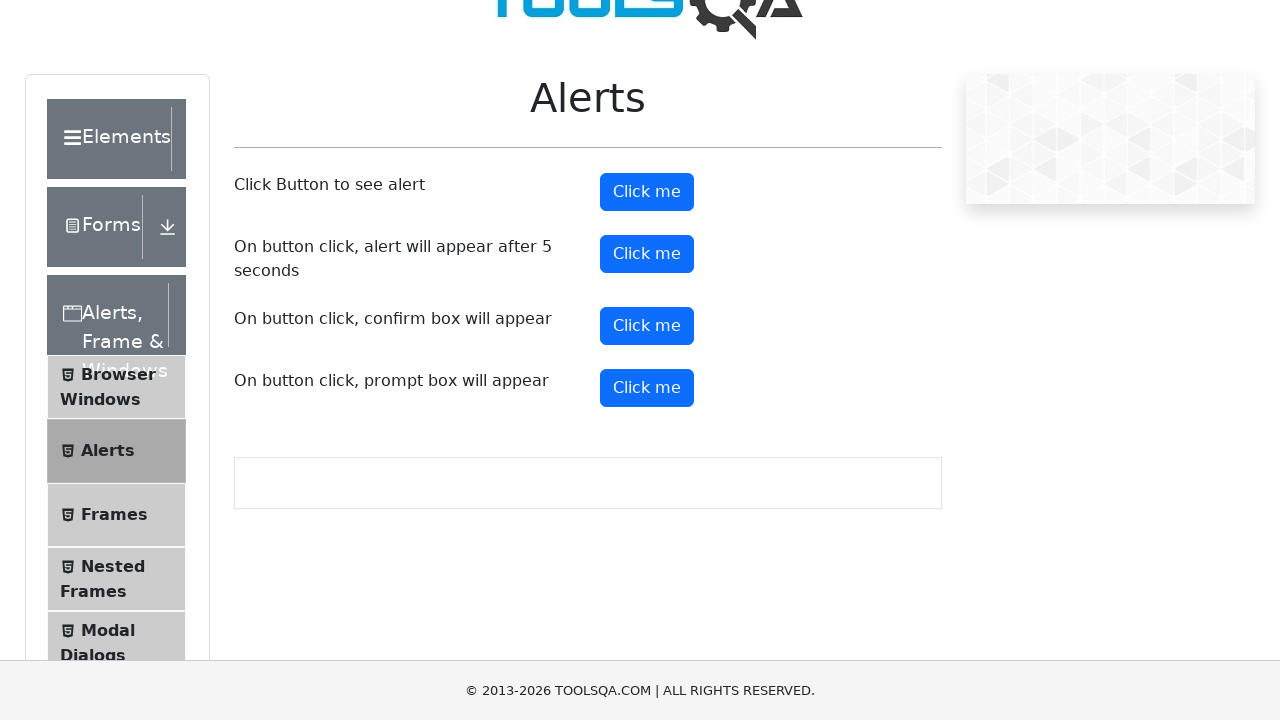

Clicked confirm button to trigger confirmation alert at (647, 326) on #confirmButton
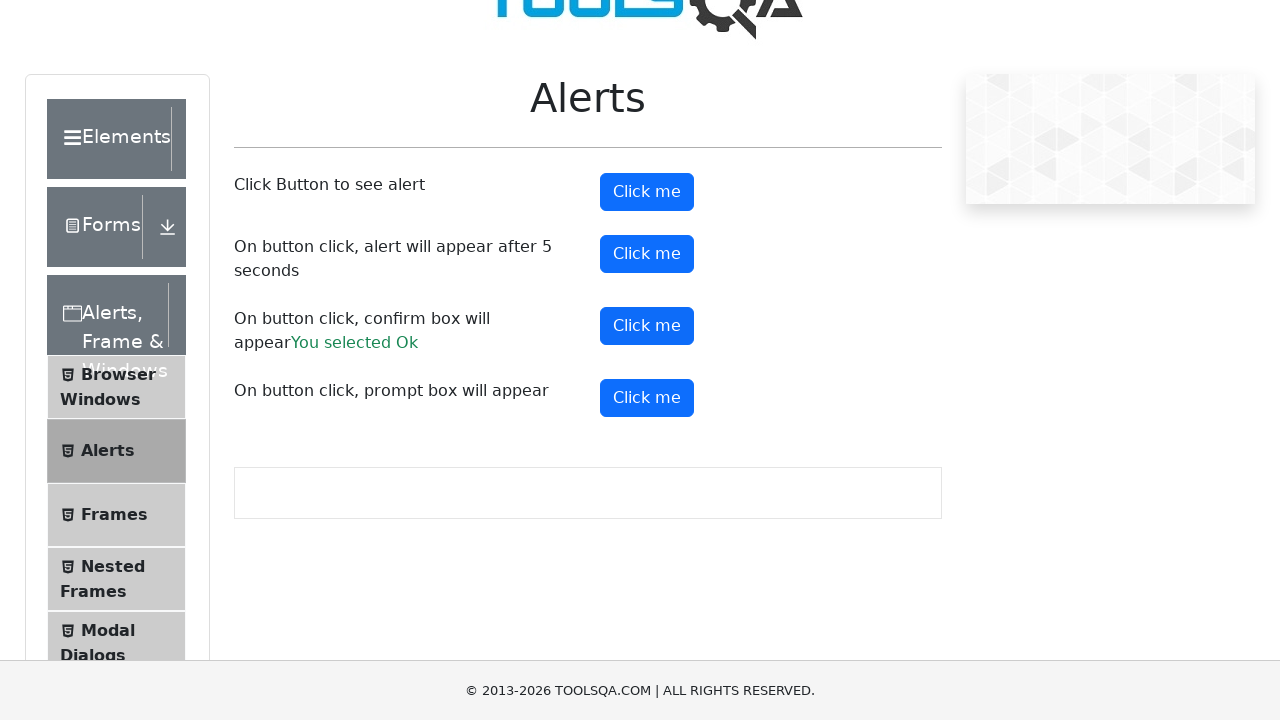

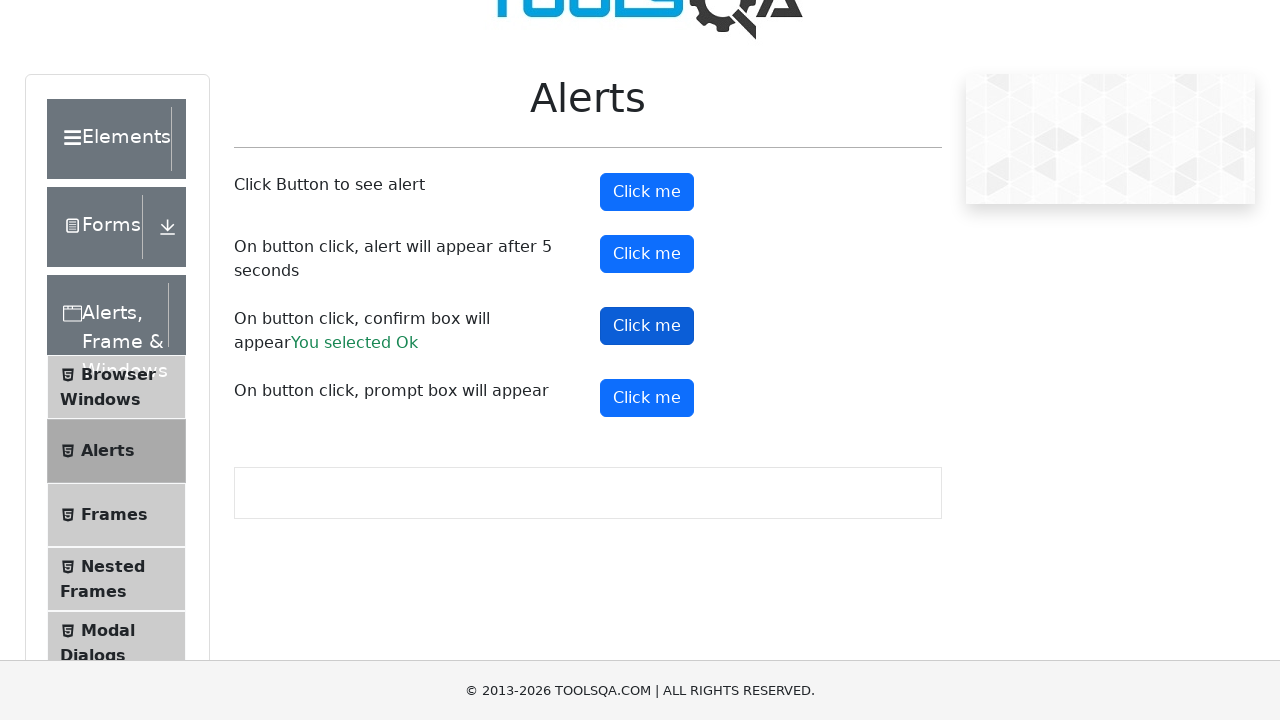